Tests form interaction by extracting a hidden attribute value, calculating a mathematical result, filling the answer field, selecting checkbox and radio button options, and submitting the form.

Starting URL: http://suninjuly.github.io/get_attribute.html

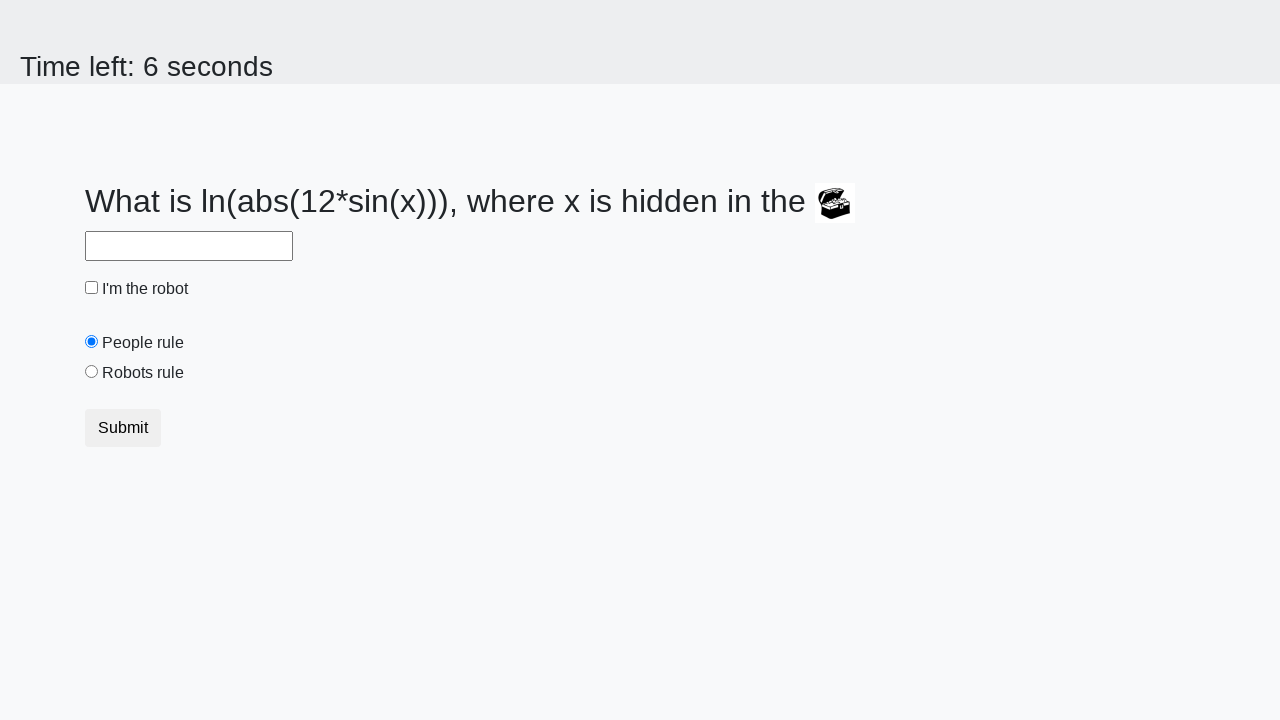

Extracted 'valuex' attribute from treasure element
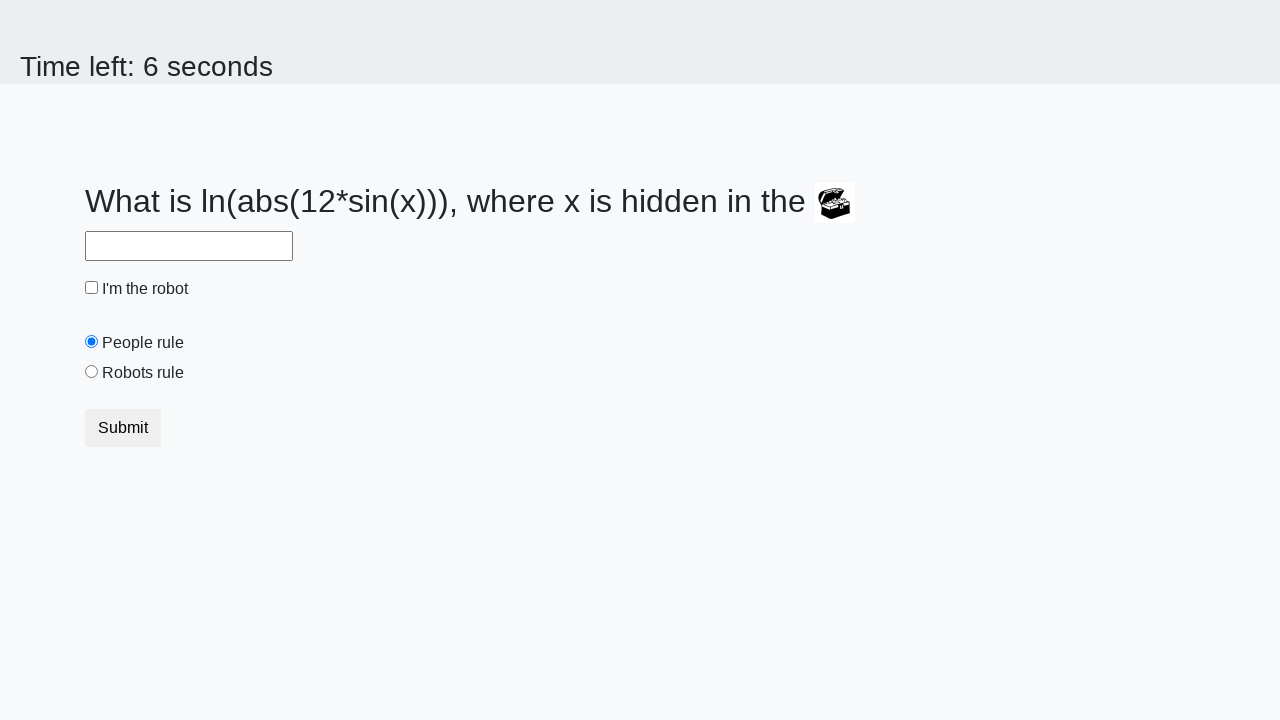

Calculated mathematical result using formula: log(abs(12*sin(valuex)))
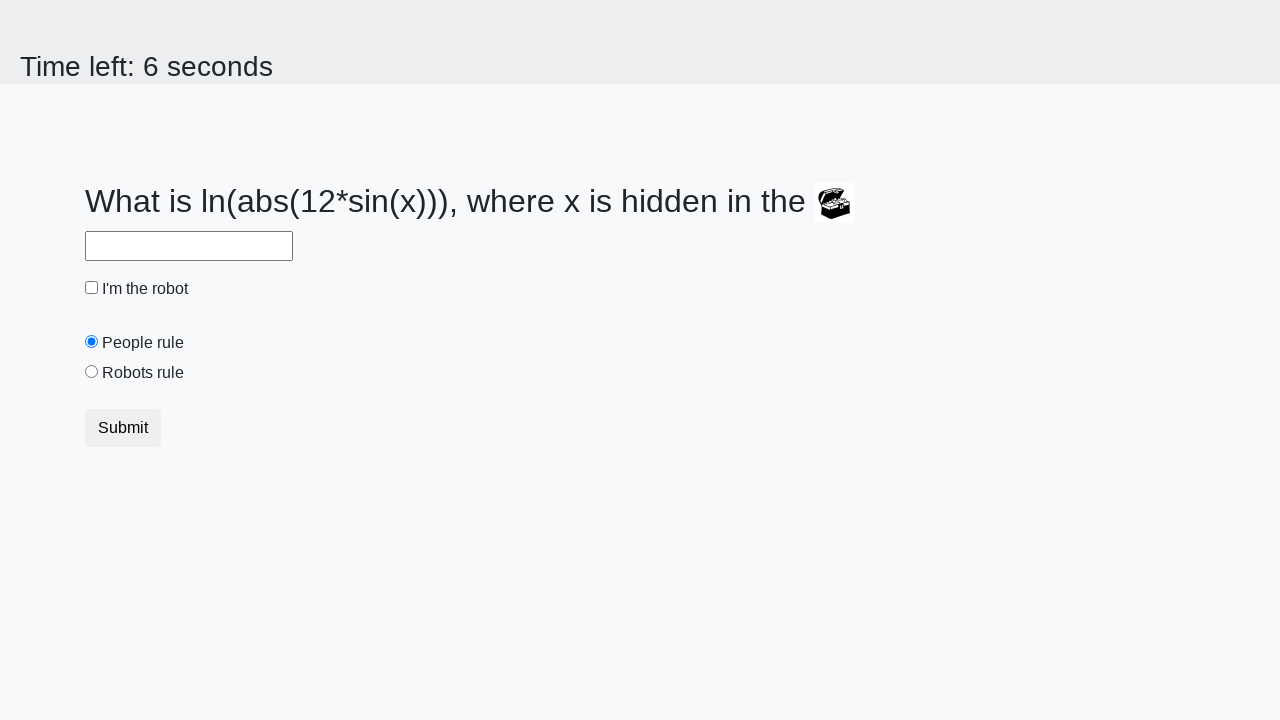

Filled answer field with calculated result on #answer
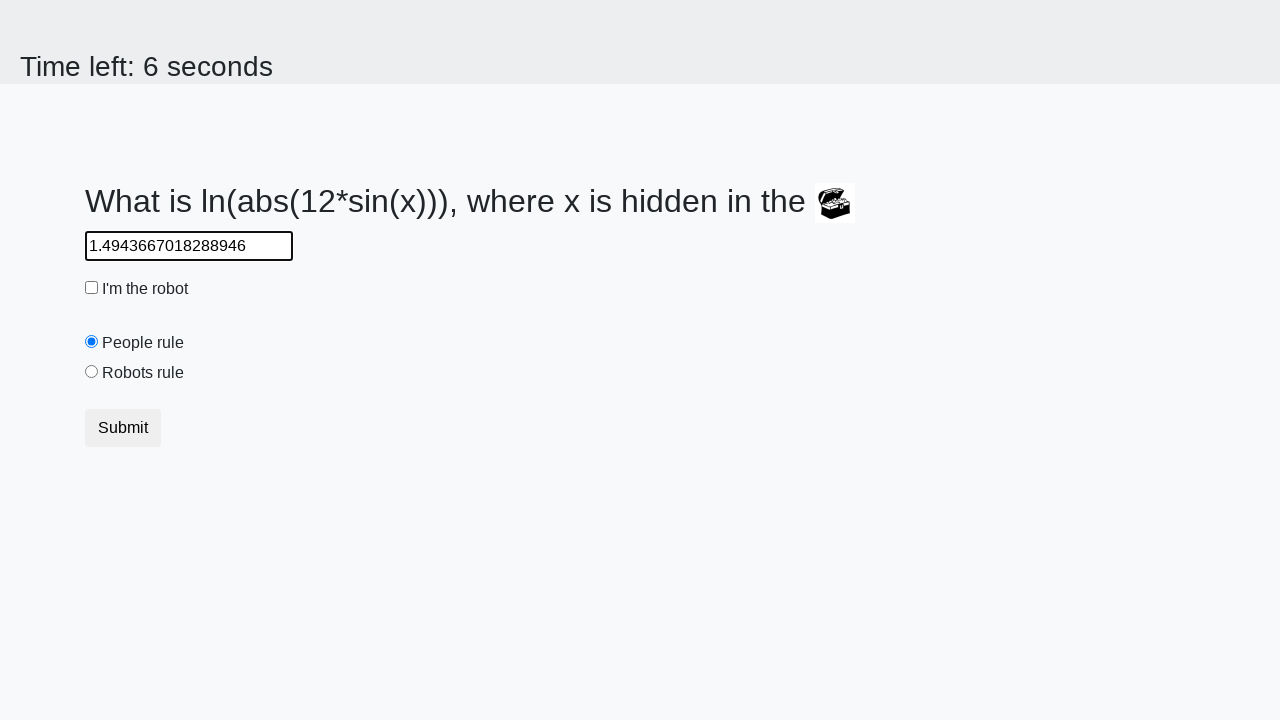

Selected robot checkbox at (92, 288) on #robotCheckbox
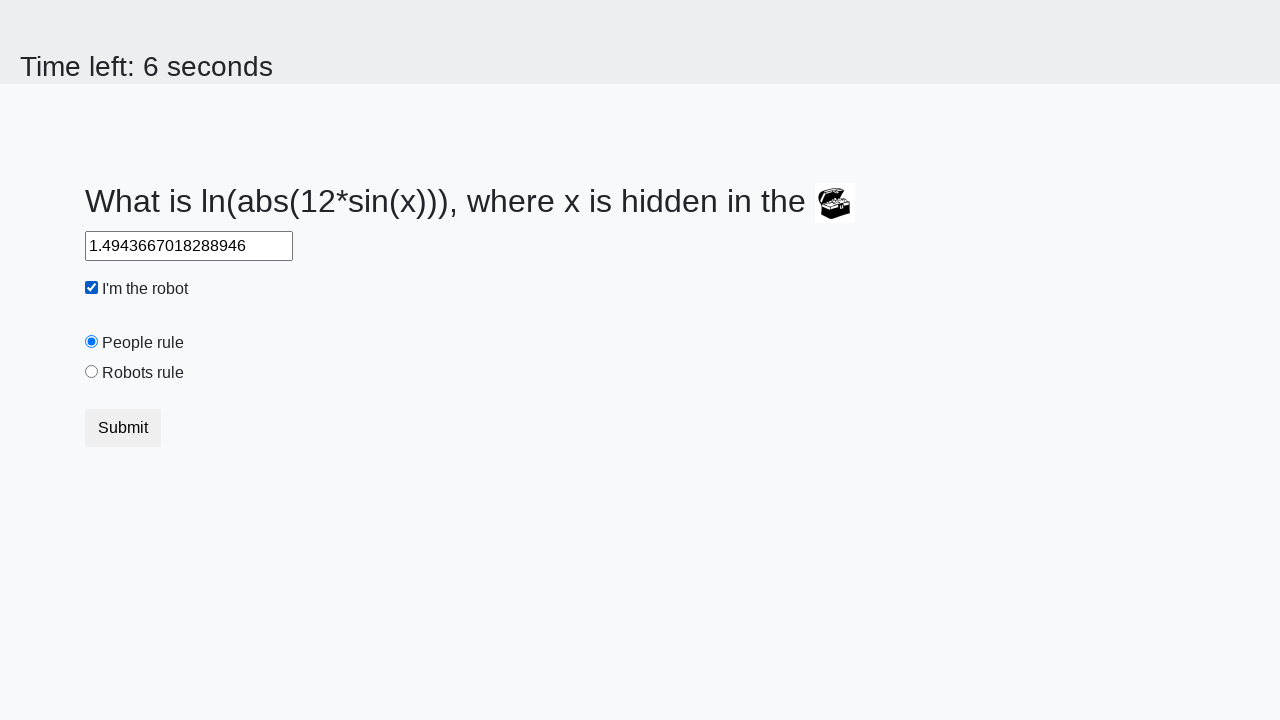

Selected 'robots rule' radio button at (92, 372) on #robotsRule
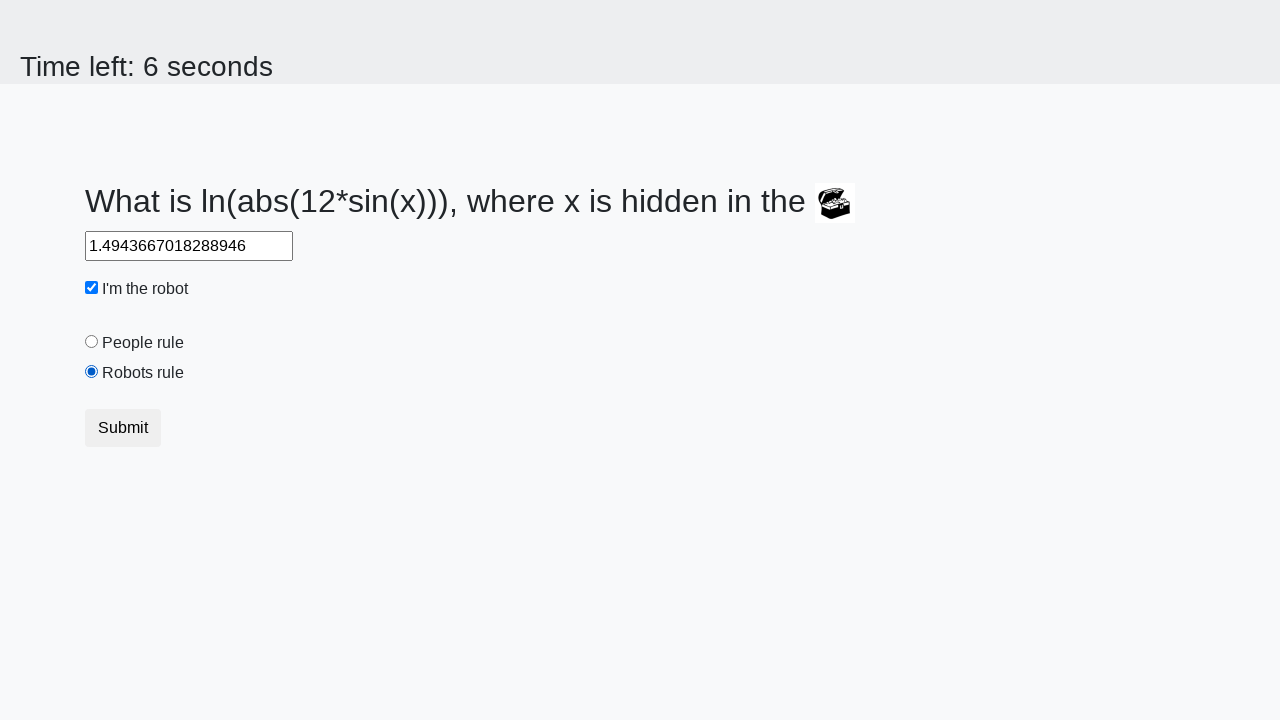

Clicked submit button to submit form at (123, 428) on .btn.btn-default
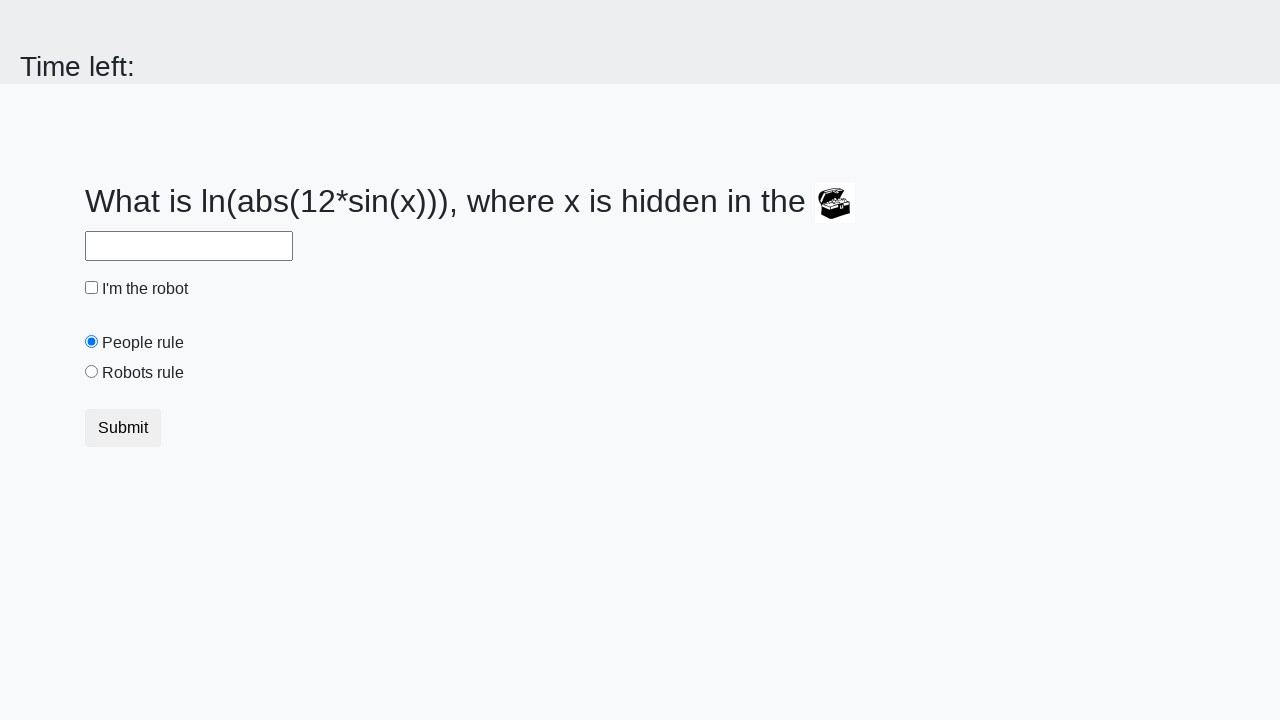

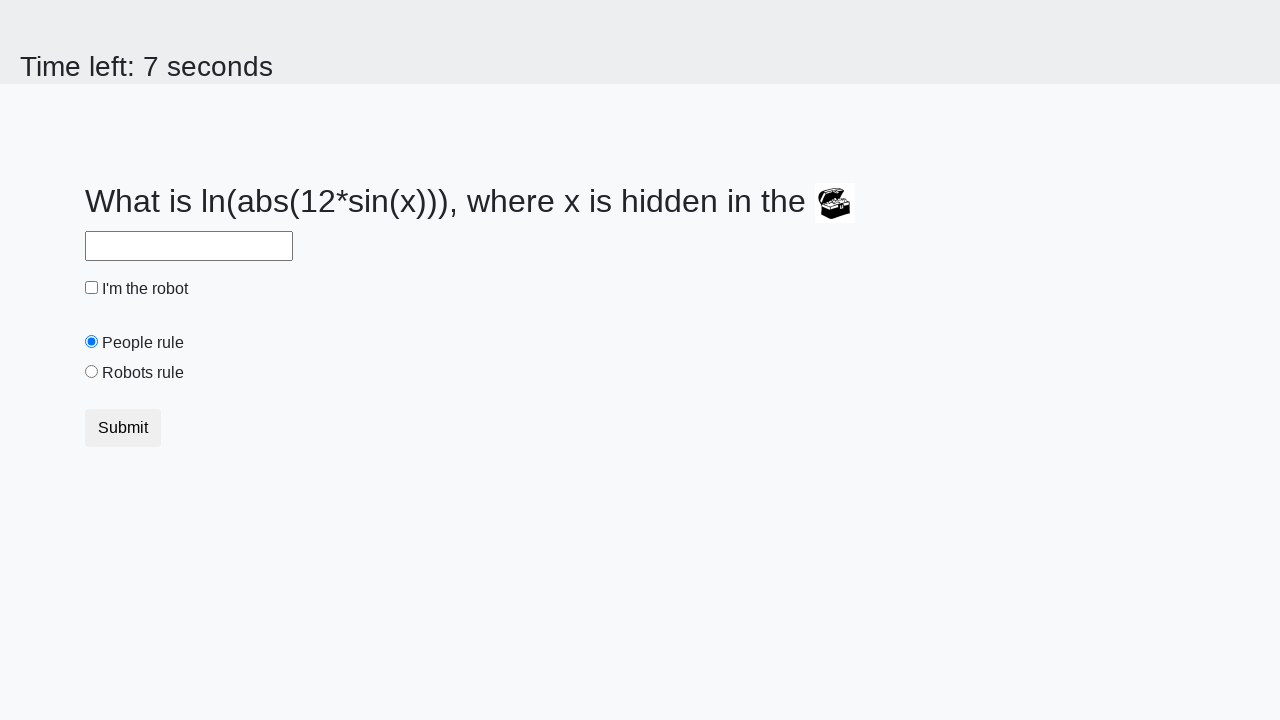